Tests password validation with Hebrew character - expects invalid value for "Limor7ח"

Starting URL: https://testpages.eviltester.com/styled/apps/7charval/simple7charvalidation.html

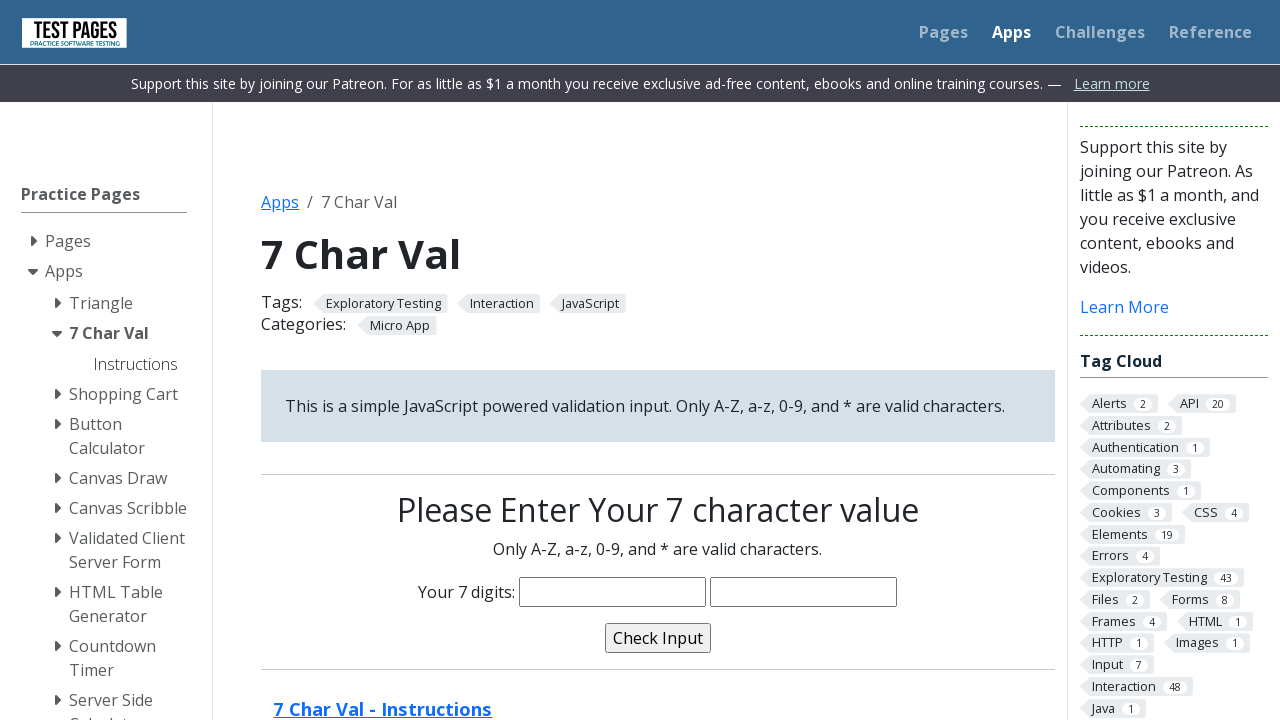

Filled character input field with 'Limor7ח' containing Hebrew character on input[name='characters']
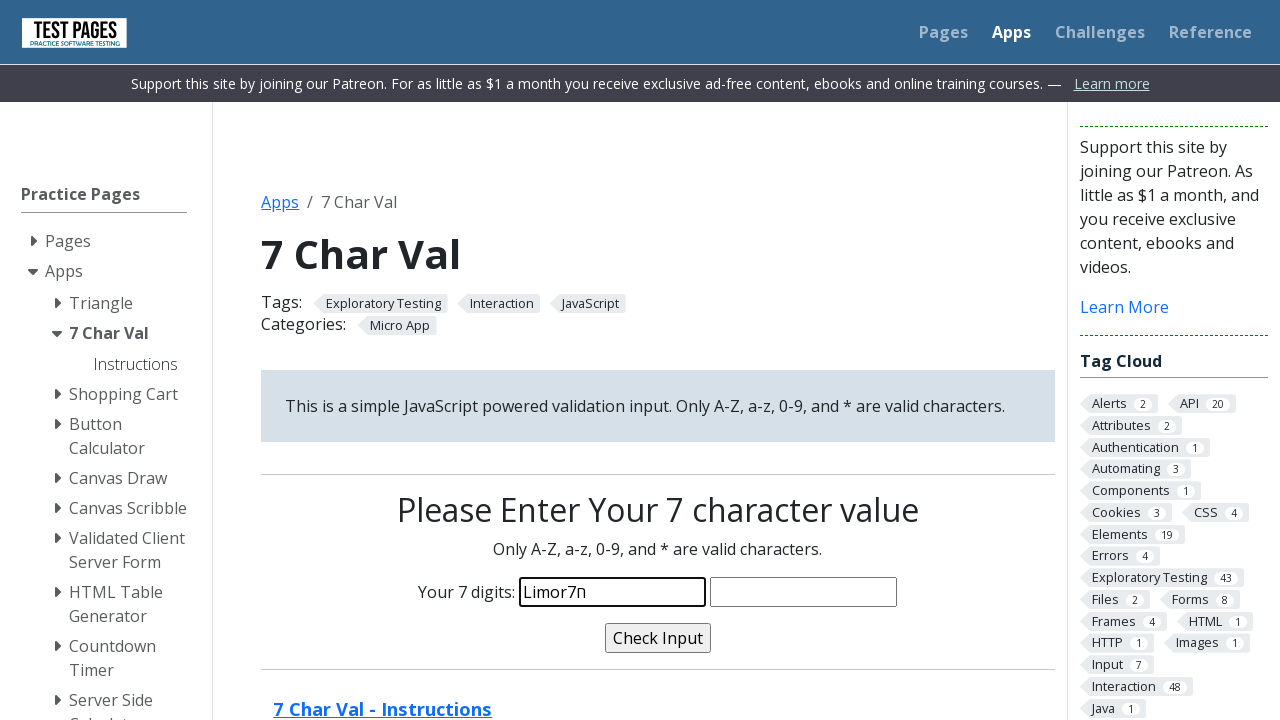

Clicked validate button to test password validation at (658, 638) on input[name='validate']
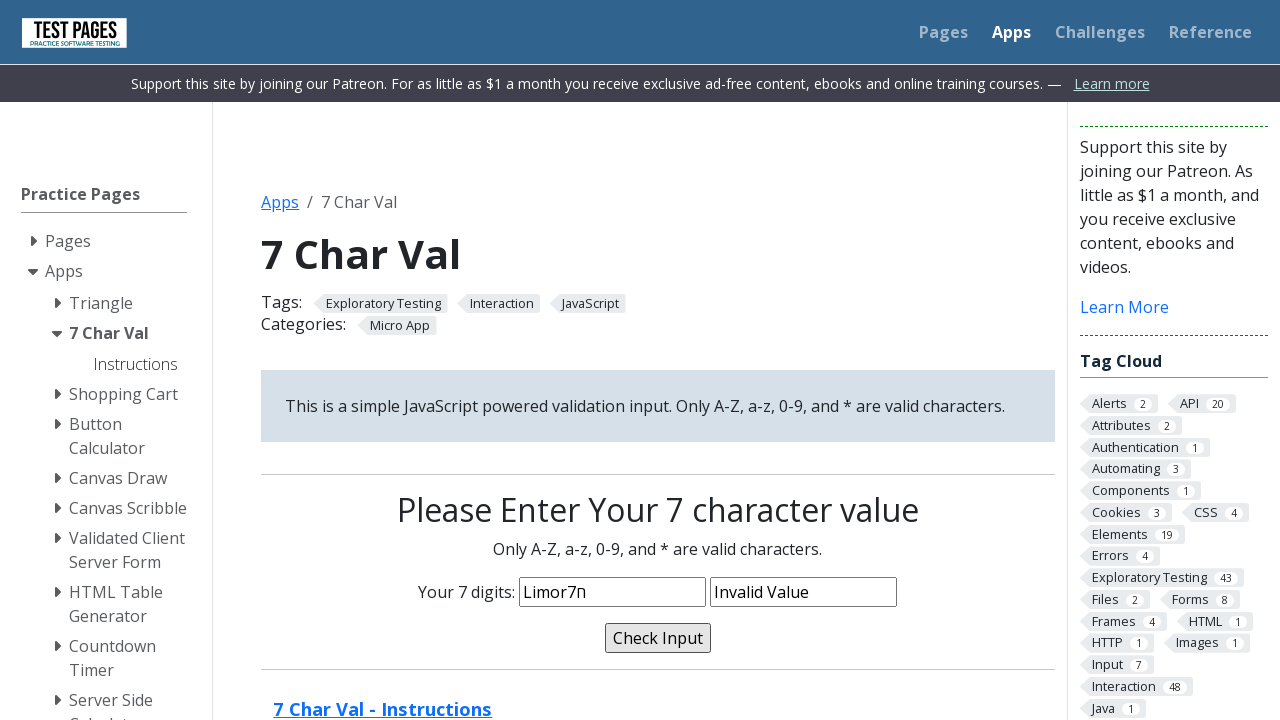

Validation message appeared - Hebrew character should be marked as invalid
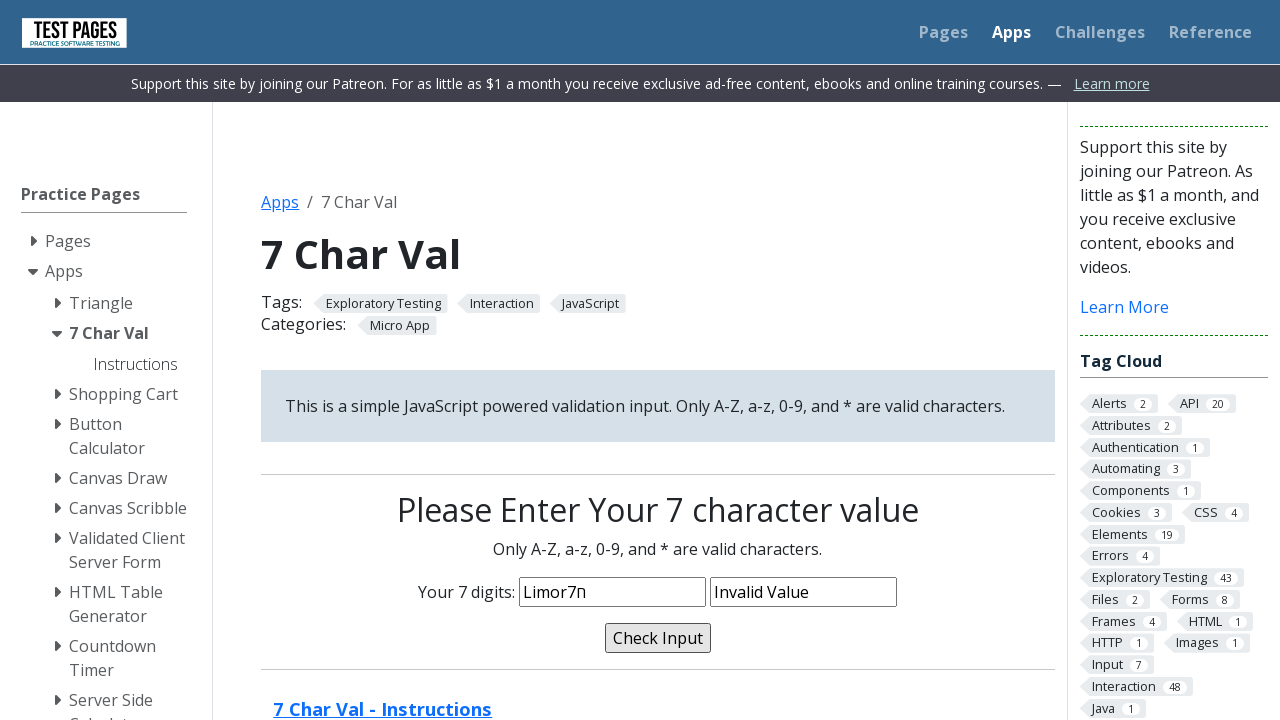

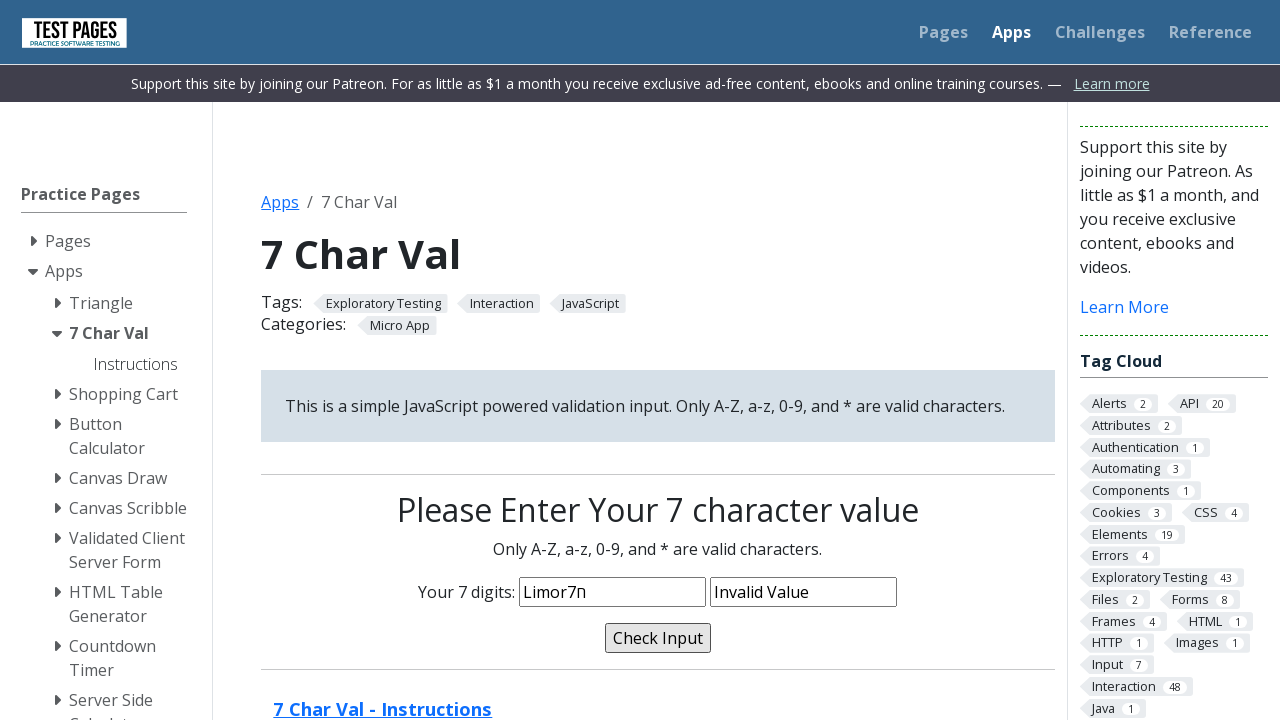